Tests file download functionality by navigating to a download page and clicking on the first available download link to trigger a file download.

Starting URL: http://the-internet.herokuapp.com/download

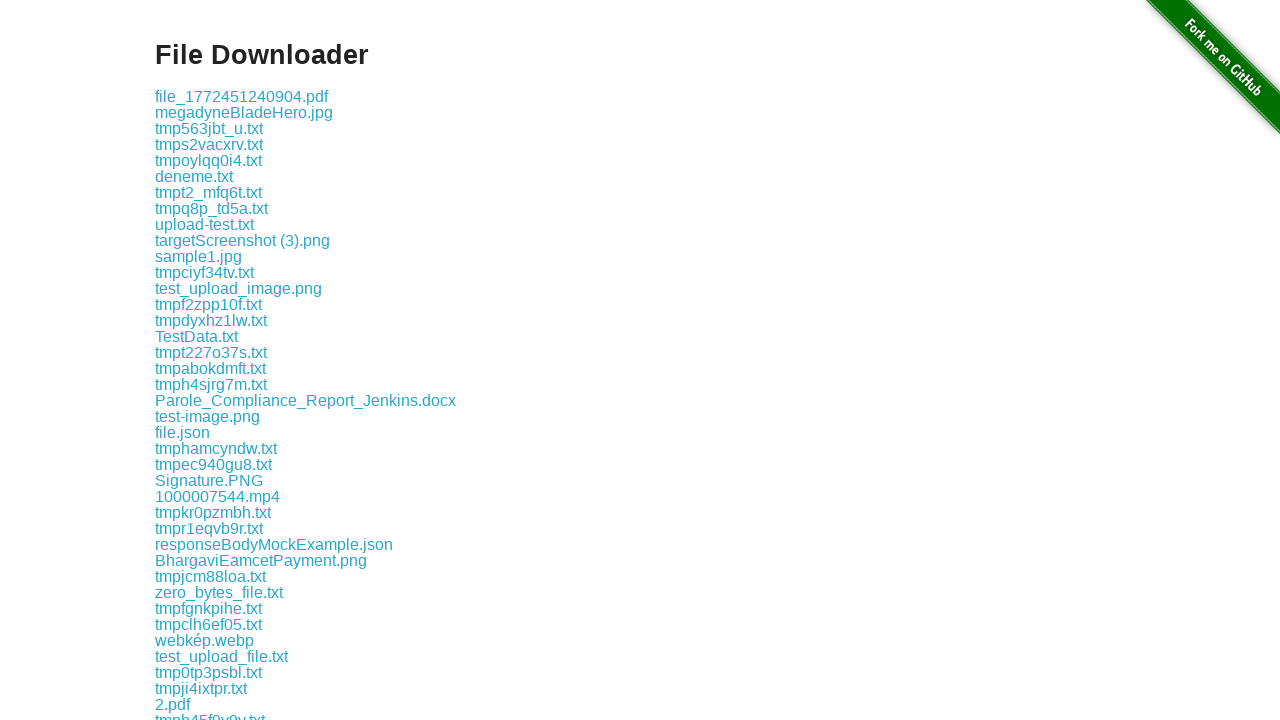

Clicked the first download link on the page at (242, 96) on .example a
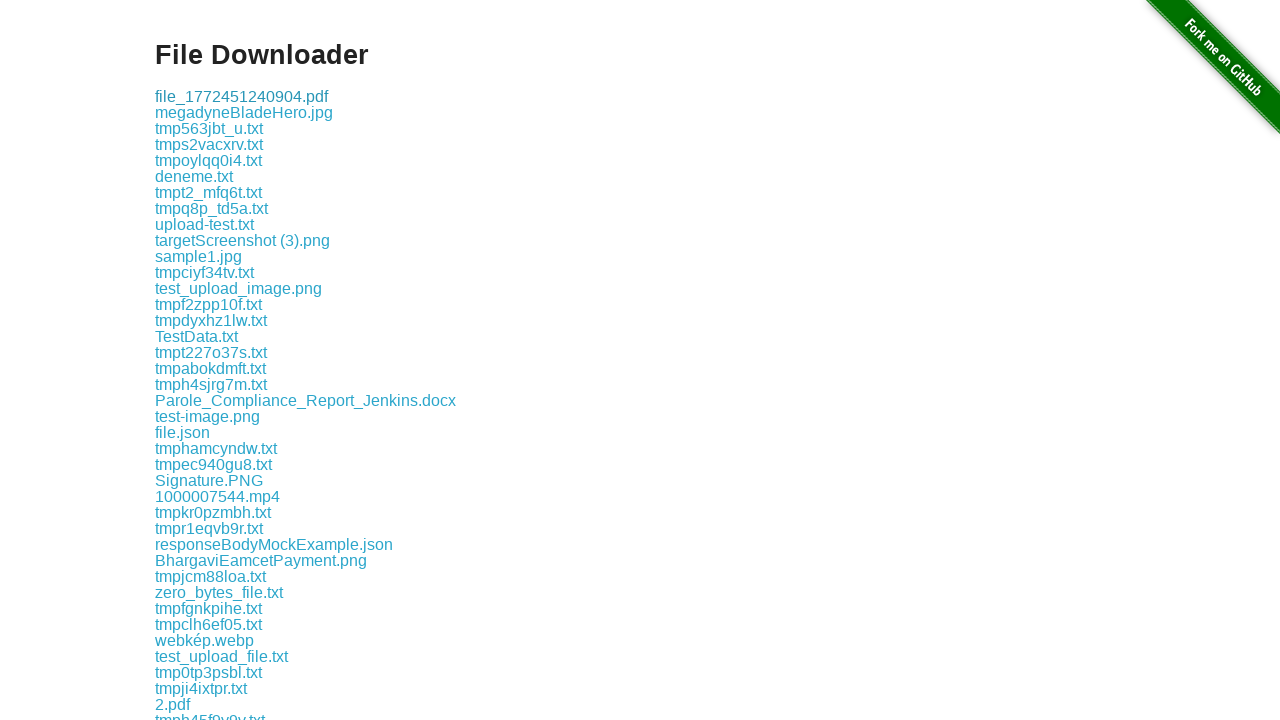

Waited 2 seconds for download to be triggered
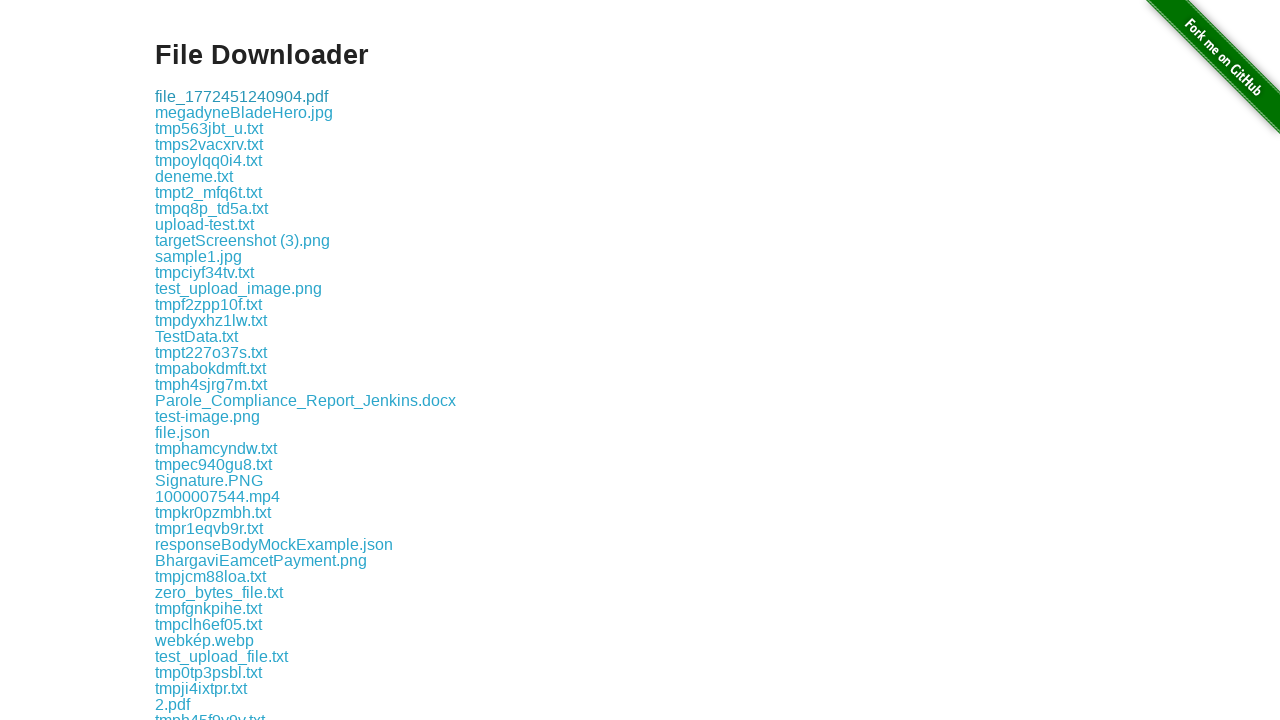

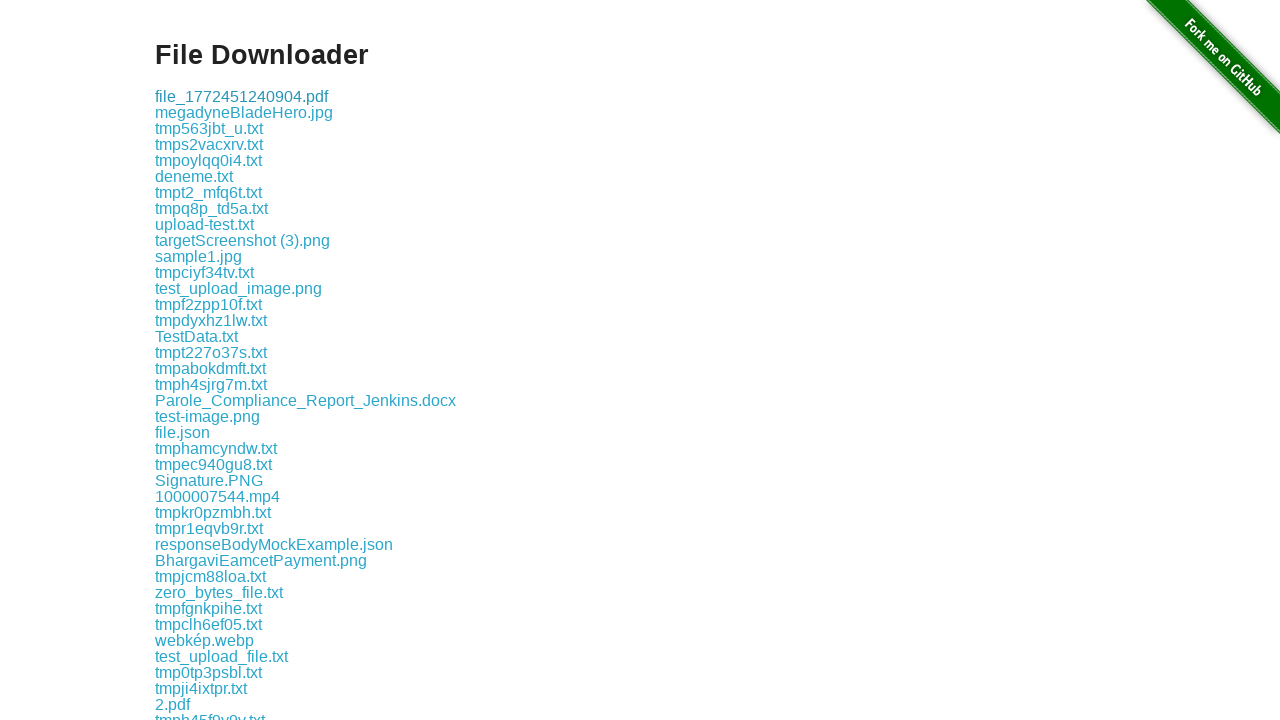